Searches for BMC firmware files on SuperMicro support page by entering a motherboard name in the search field

Starting URL: https://www.supermicro.com/support/resources/bios_ipmi.php?type=BMC

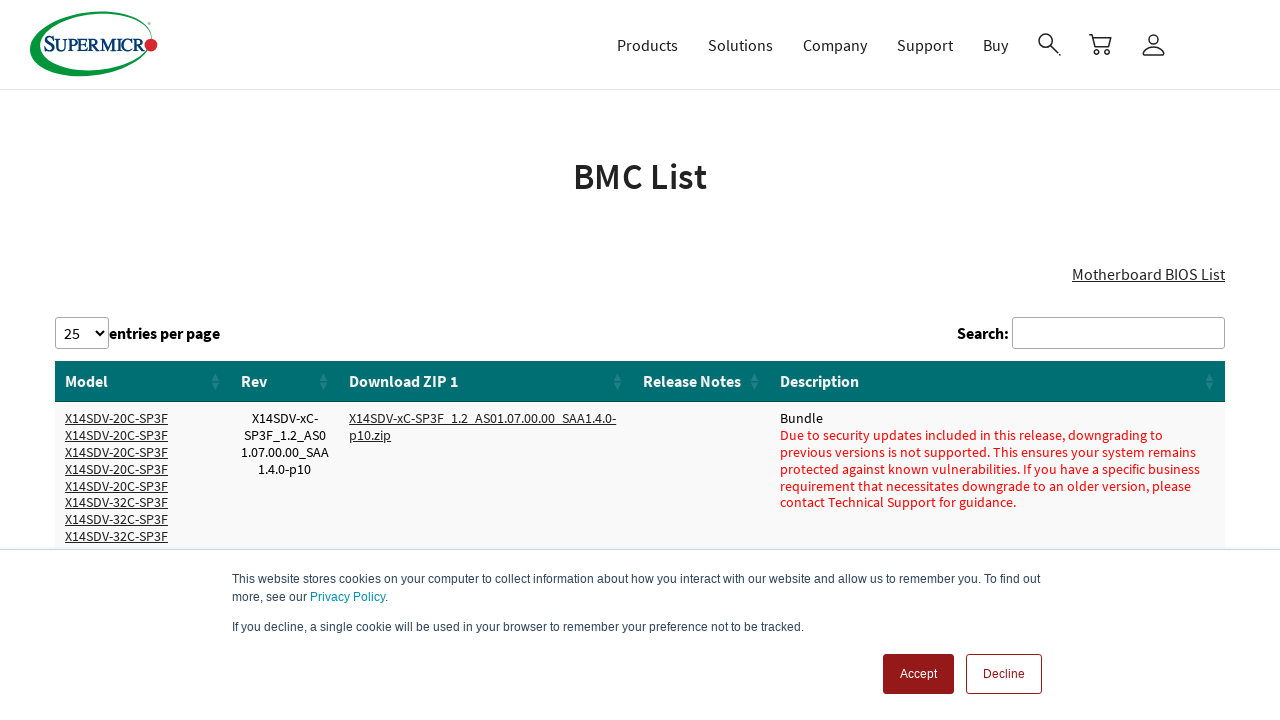

Located search input field for BMC firmware data table
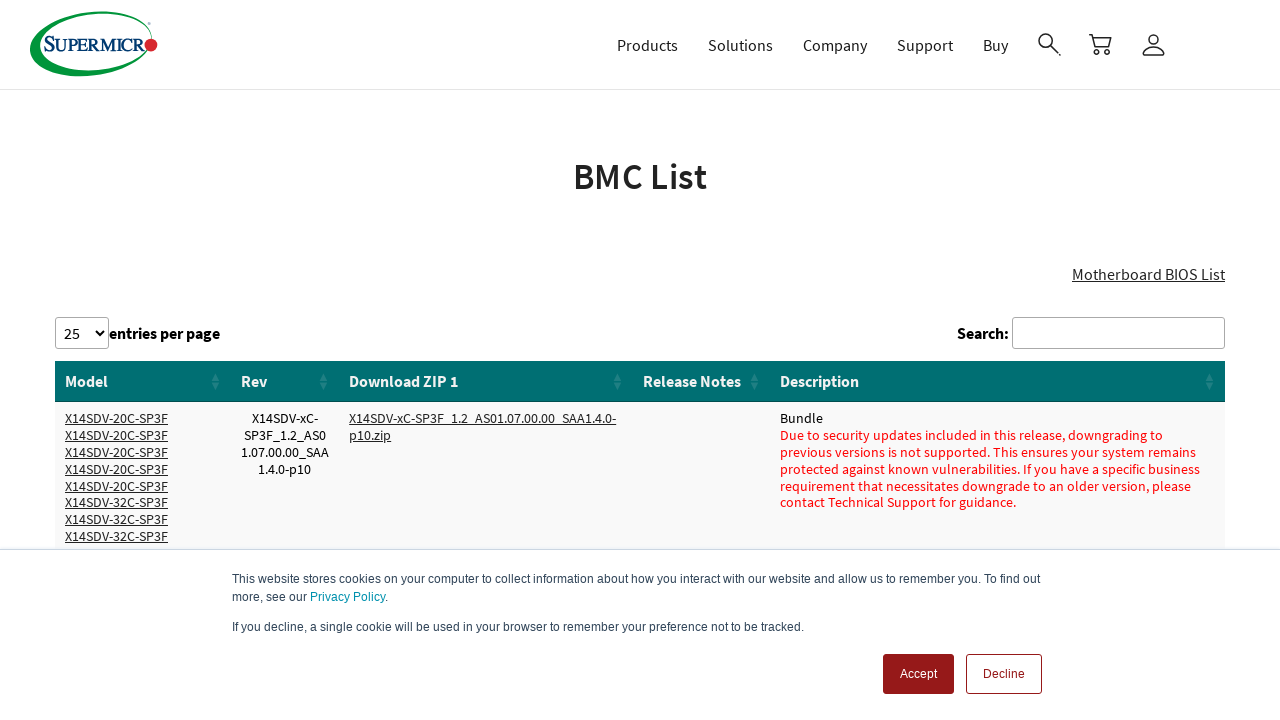

Entered motherboard name 'X11SSH-F' in search field on xpath=//input[@type="search" and @aria-controls="DataTables_Table_0"]
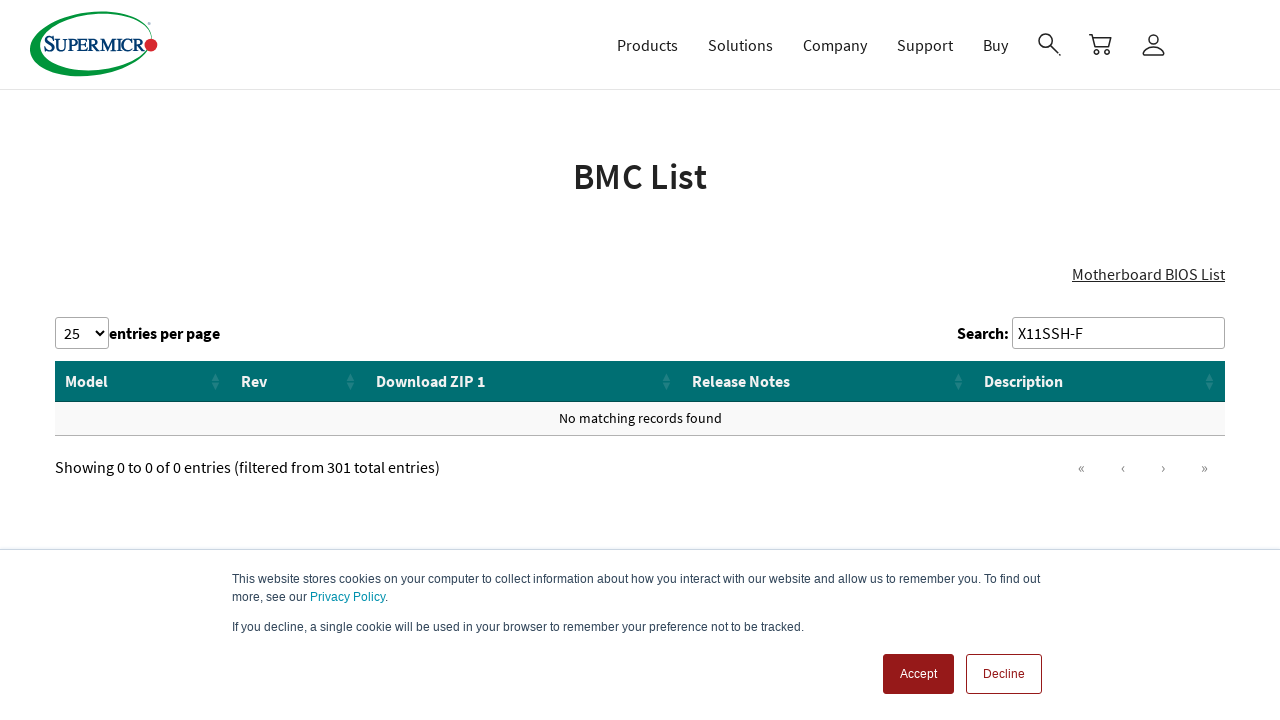

Waited for table to update with filtered results
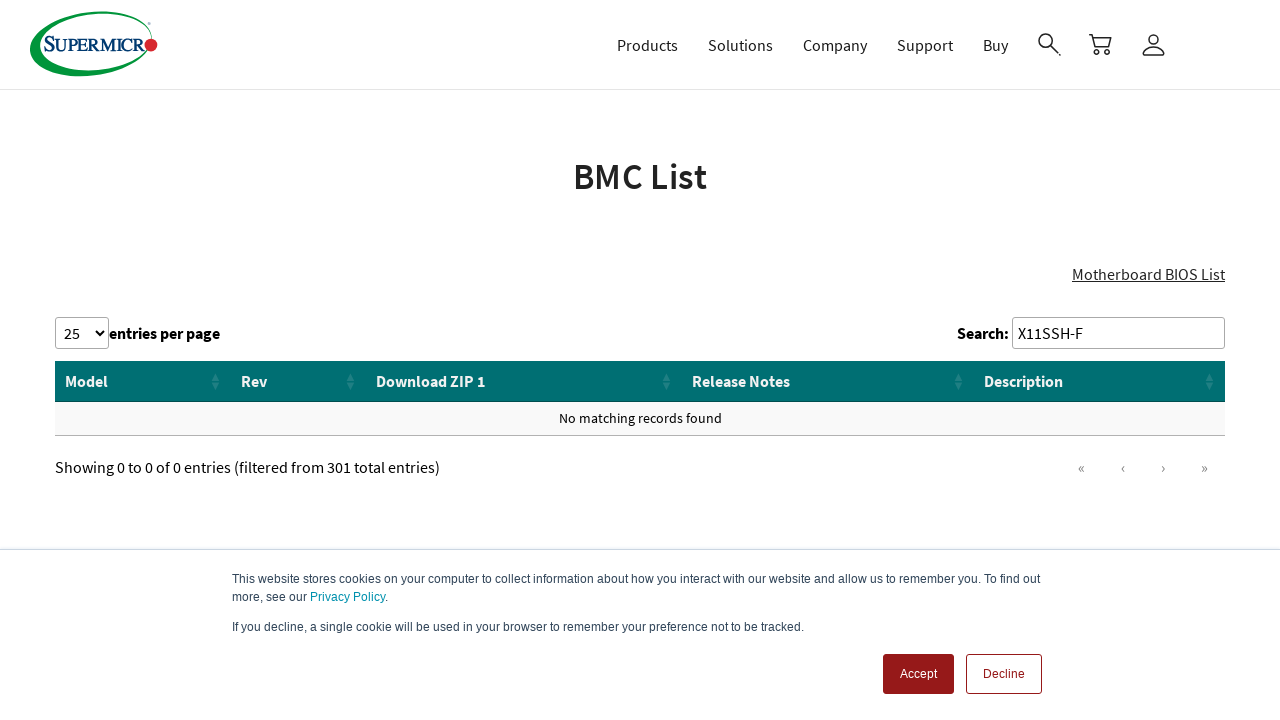

Located all BMC firmware file links in filtered results
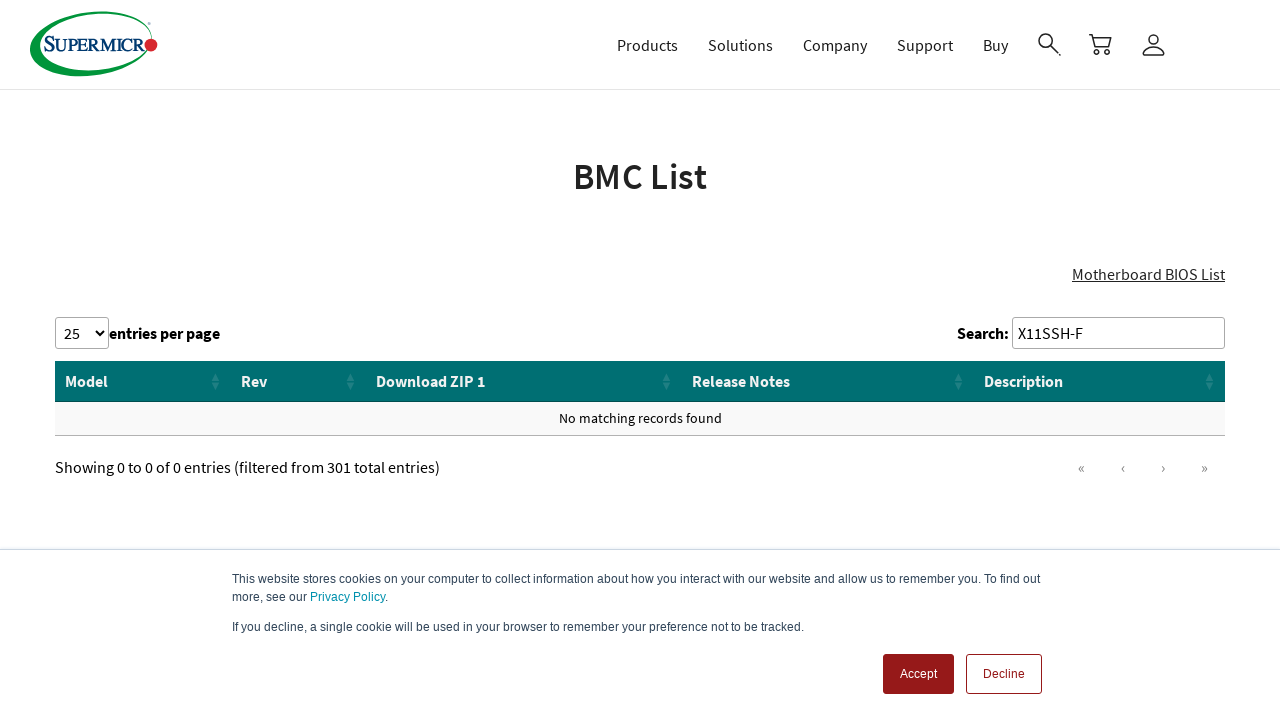

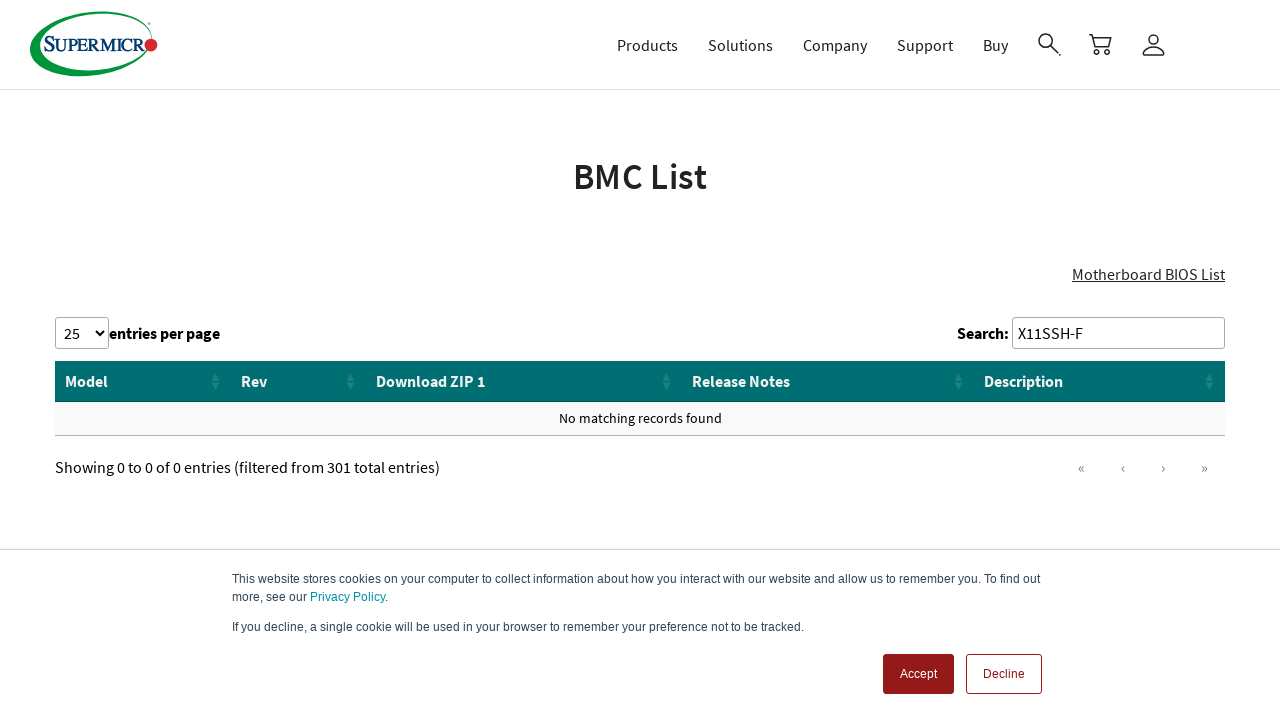